Tests drag and drop functionality within an iframe on the jQuery UI demo page by switching to the iframe context and performing a drag and drop action from a draggable element to a droppable target.

Starting URL: https://jqueryui.com/droppable/

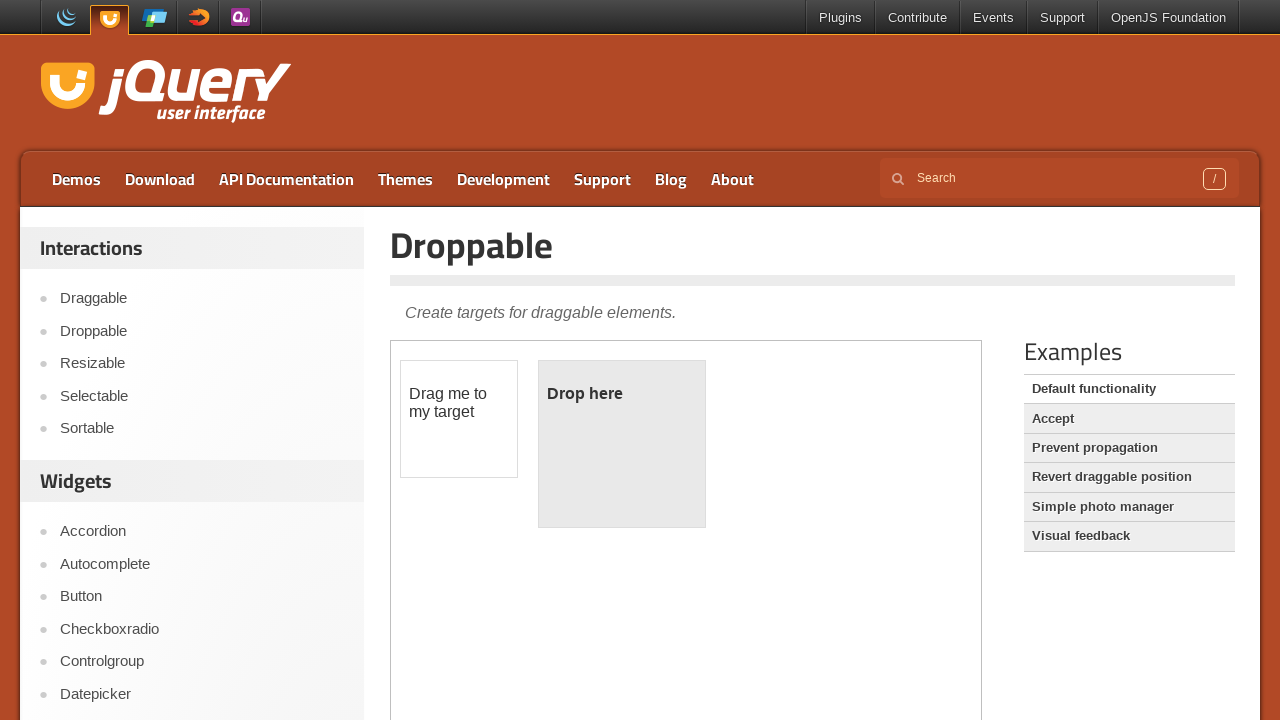

Located the demo iframe element
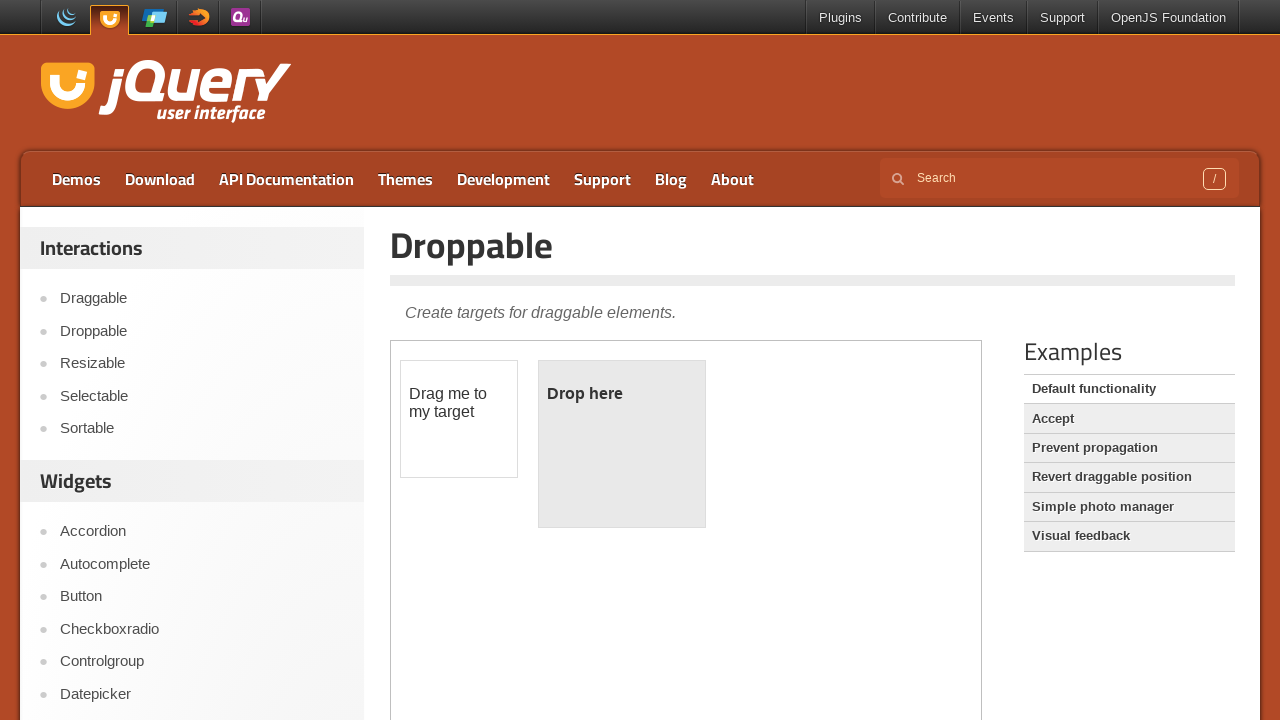

Clicked on the draggable element to verify interactivity at (459, 419) on iframe.demo-frame >> internal:control=enter-frame >> #draggable
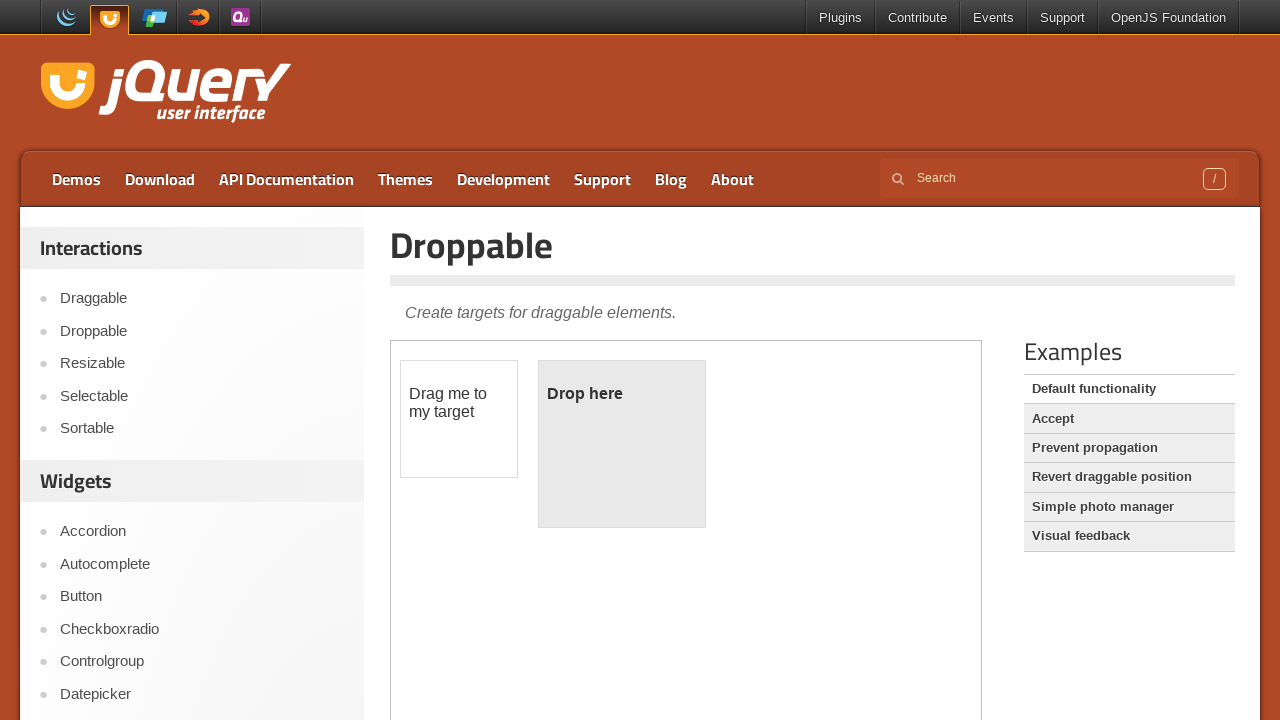

Dragged the draggable element to the droppable target at (622, 444)
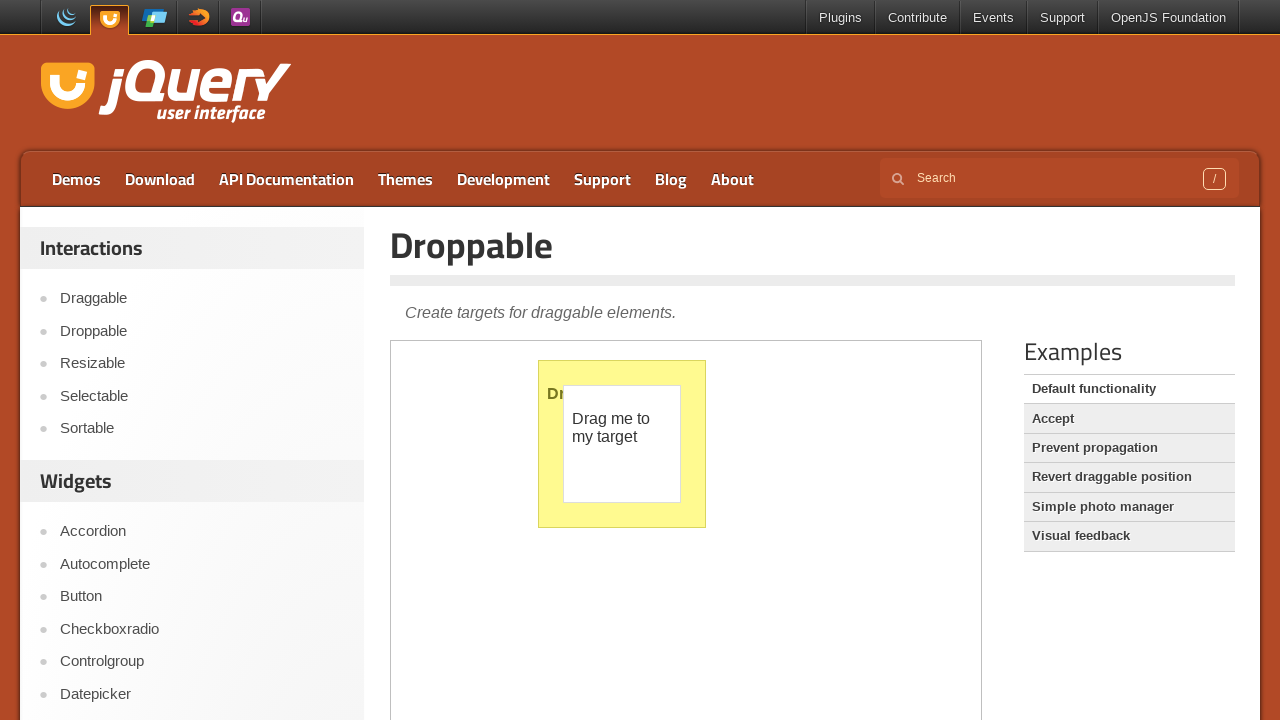

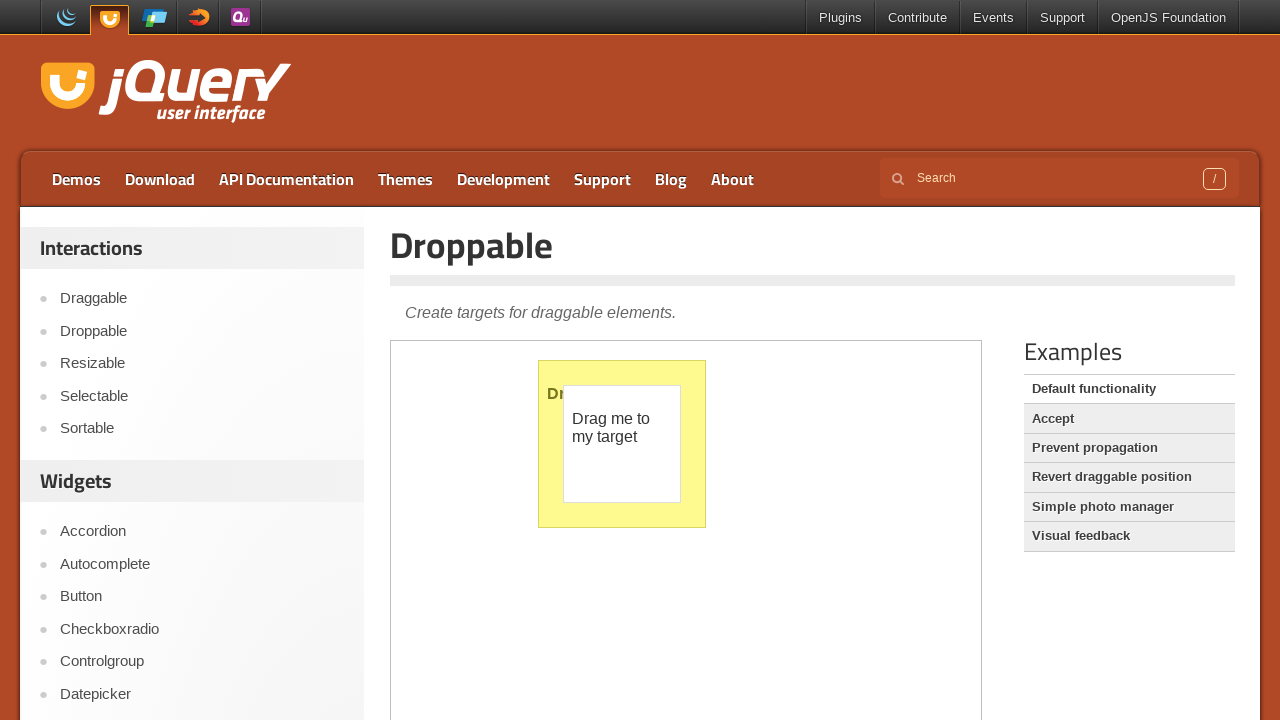